Navigates to GoDaddy India website and verifies the page loads successfully

Starting URL: https://in.godaddy.com/

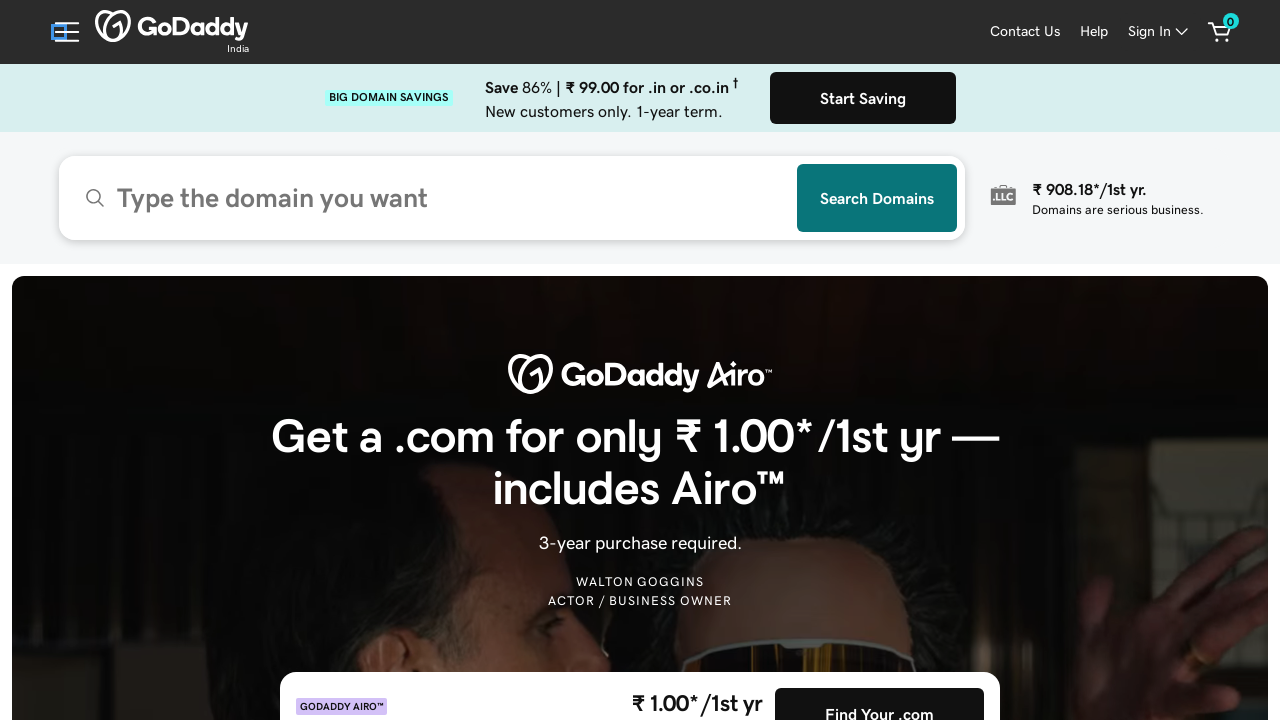

Page DOM content loaded
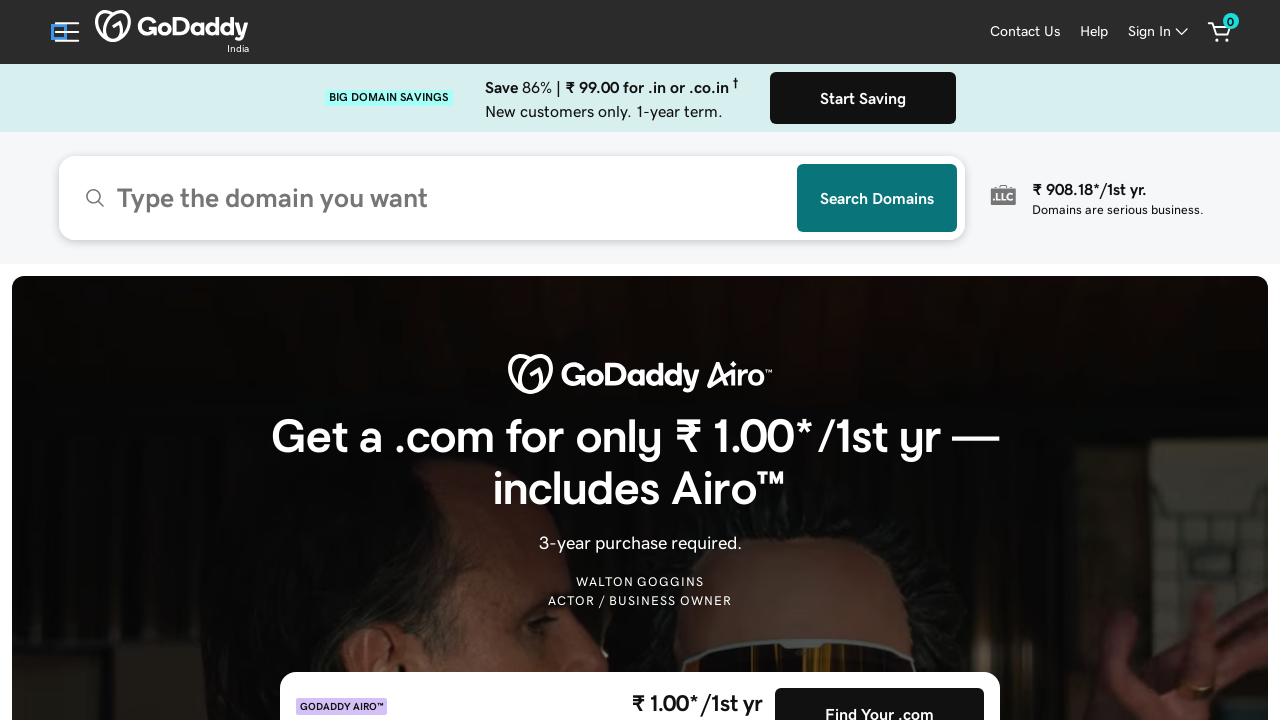

Body element found - GoDaddy India page loaded successfully
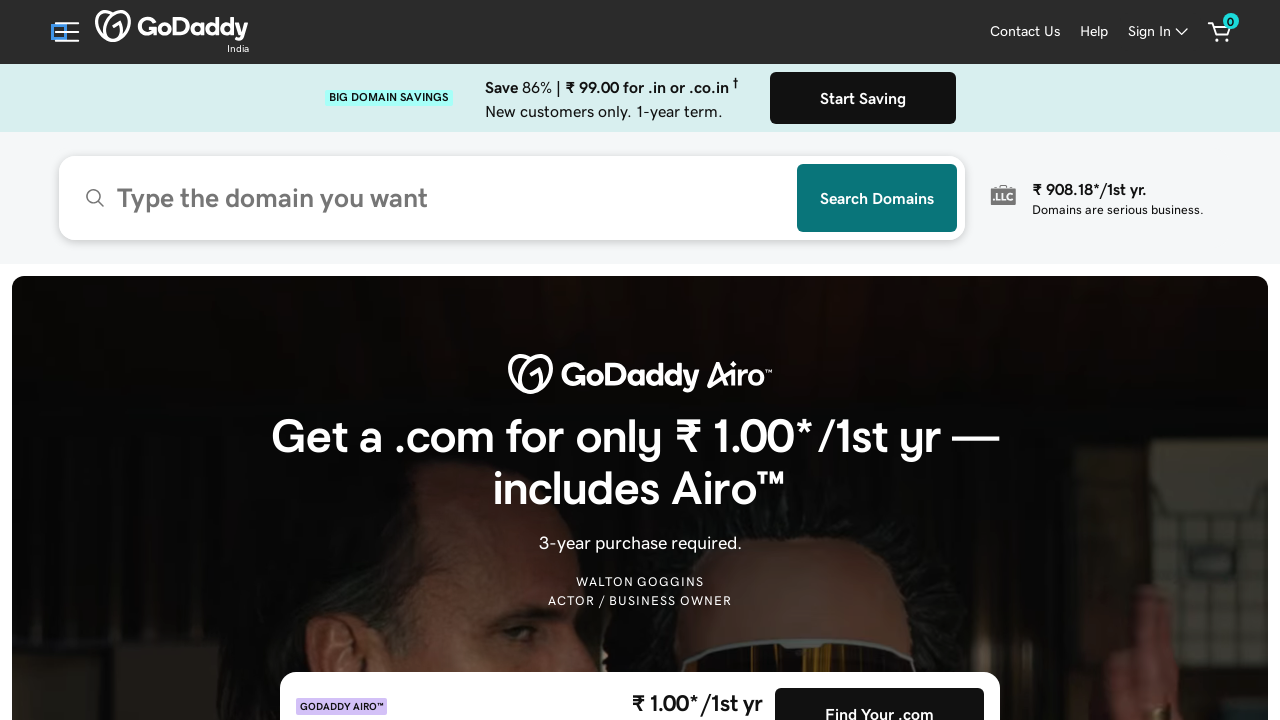

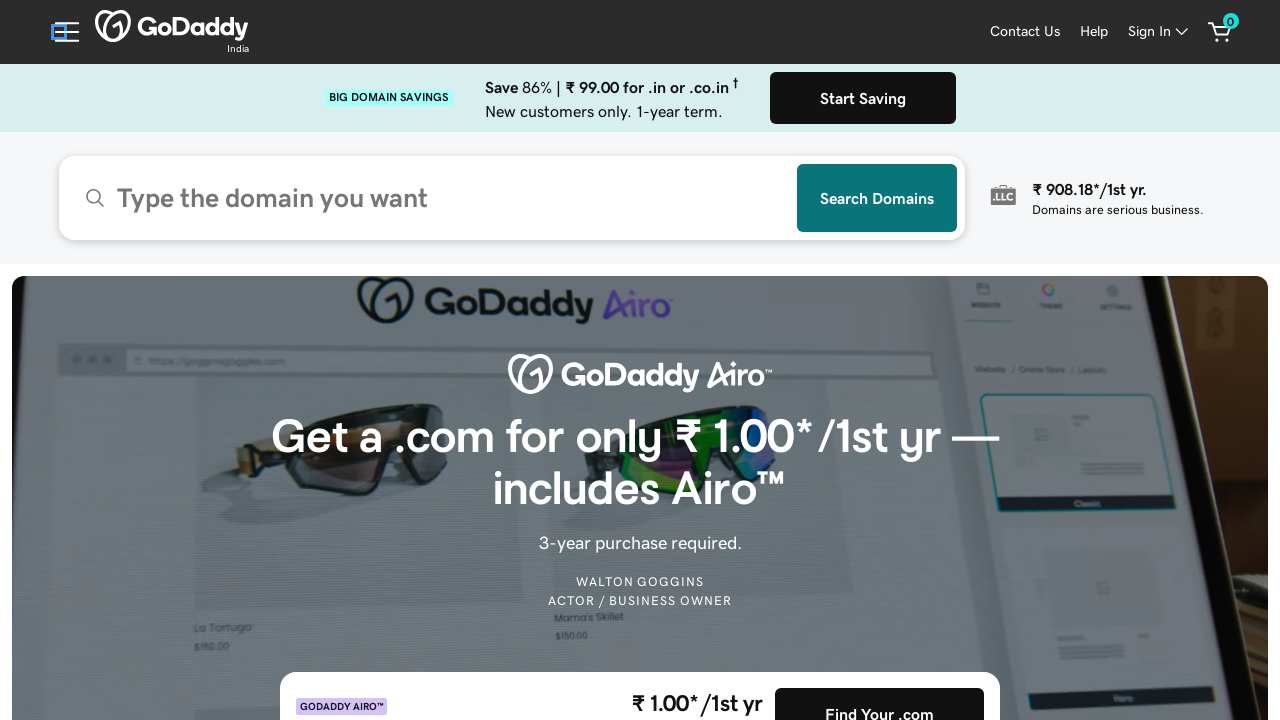